Tests double-click functionality by double-clicking a div element and verifying the message displays "double clicked"

Starting URL: http://watir.com/examples/non_control_elements.html

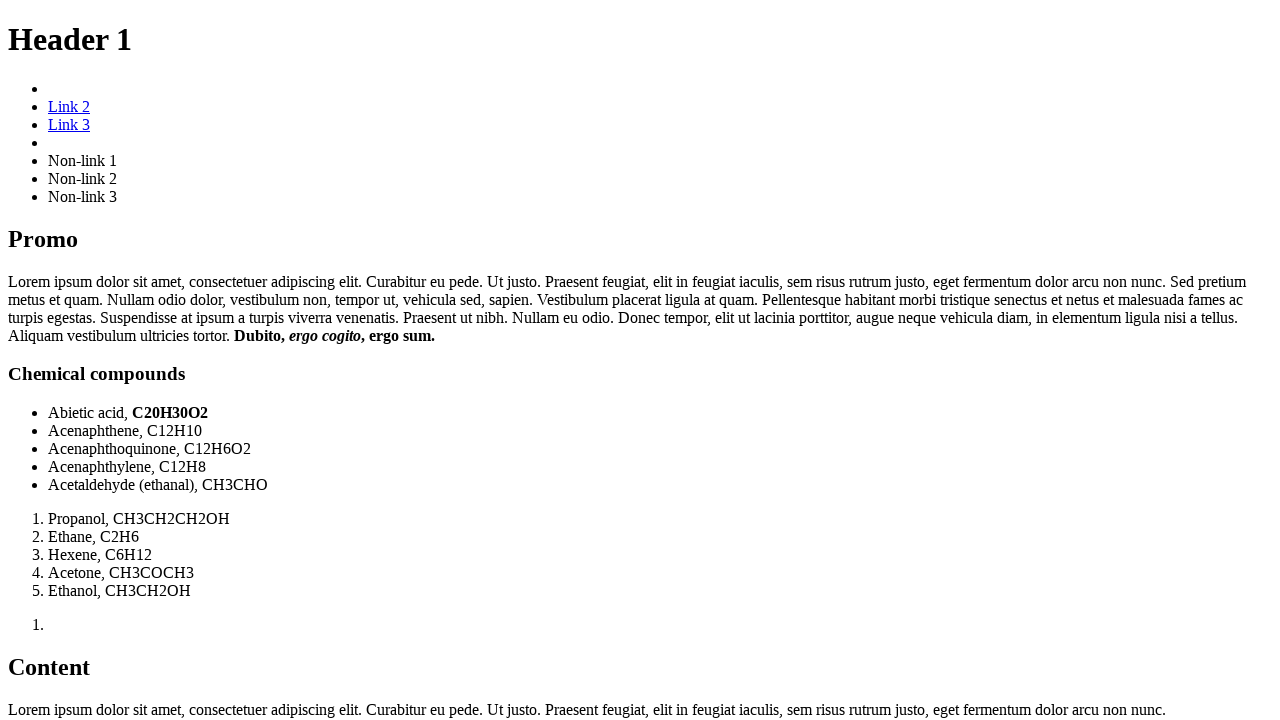

Navigated to non_control_elements.html page
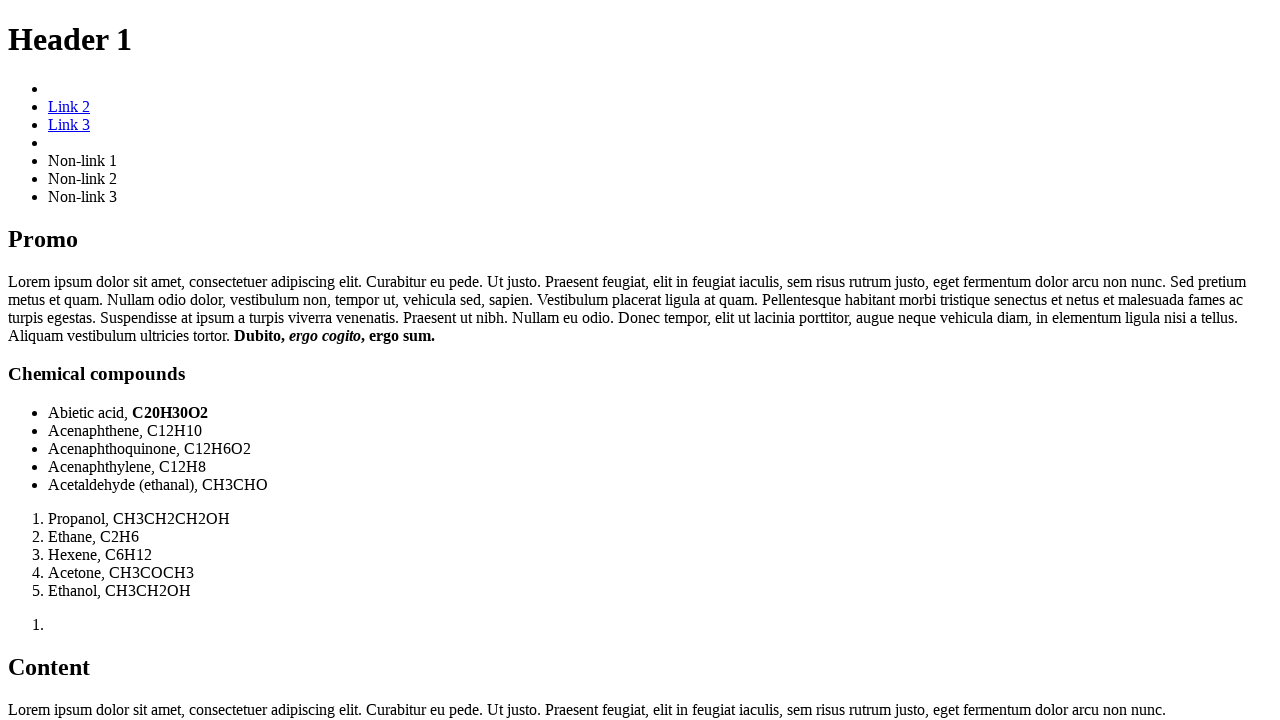

Double-clicked the #html_test div element at (640, 404) on #html_test
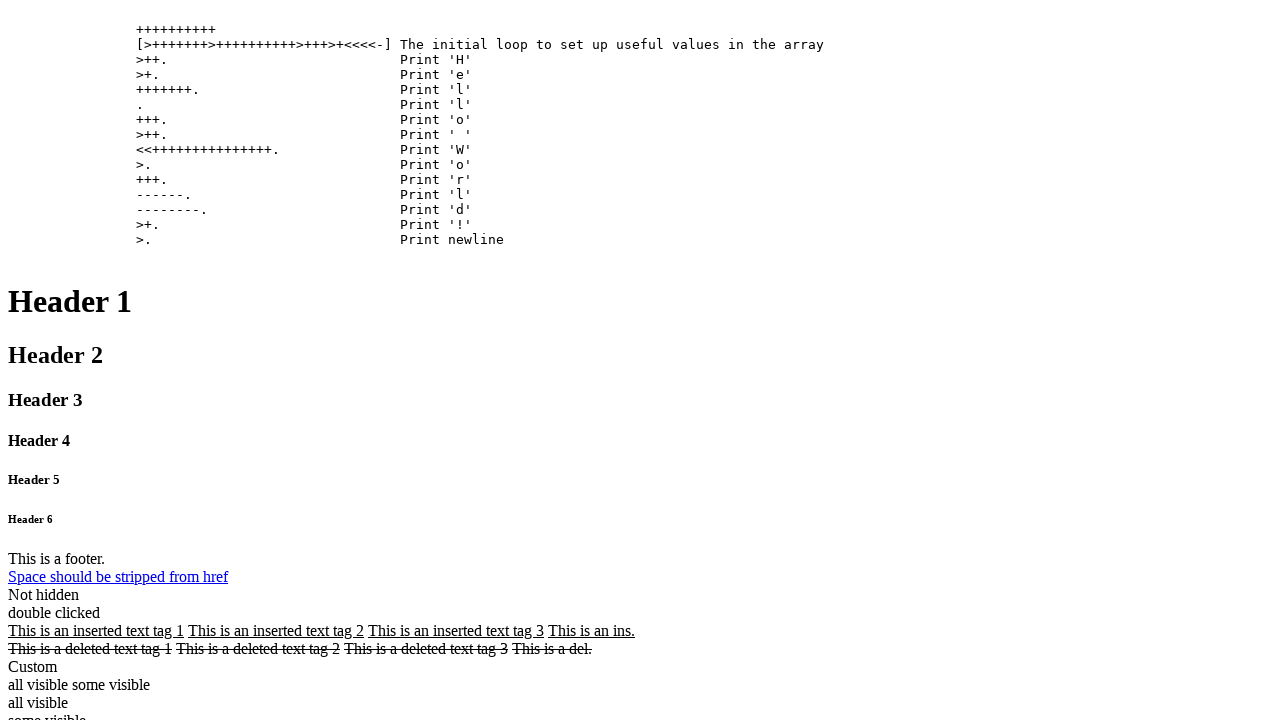

Retrieved message text from #messages element
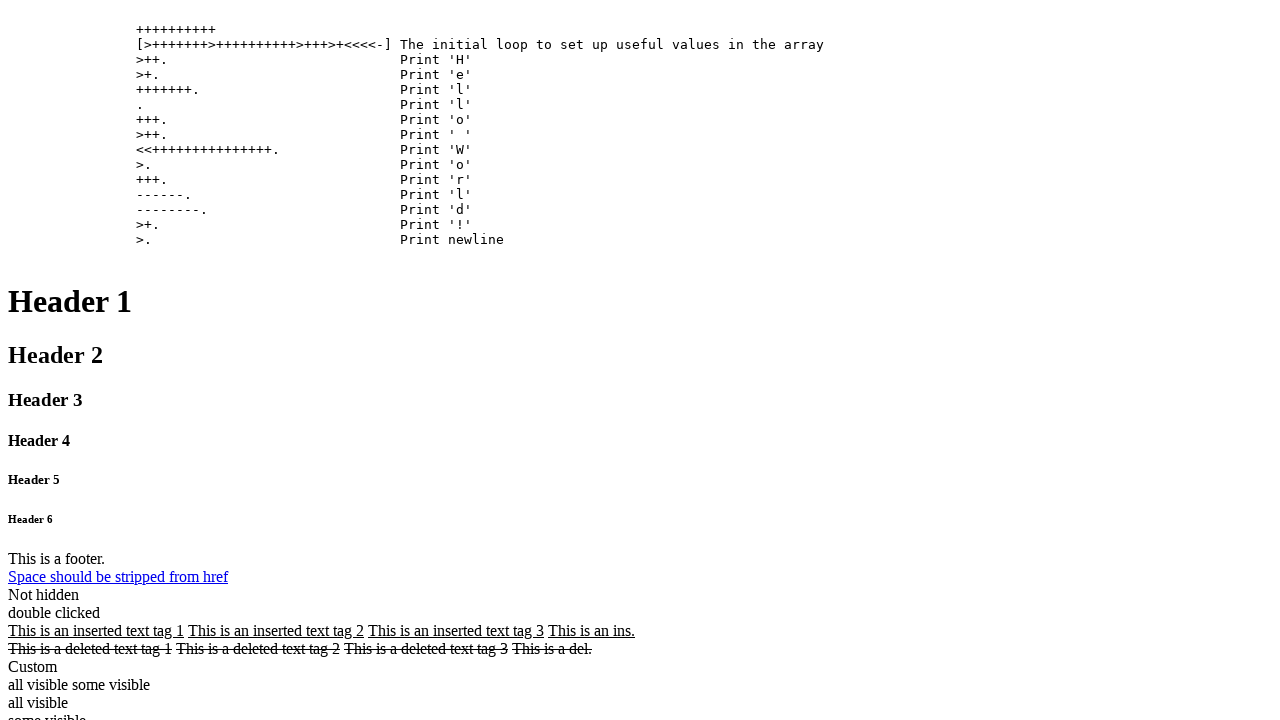

Verified that message displays 'double clicked'
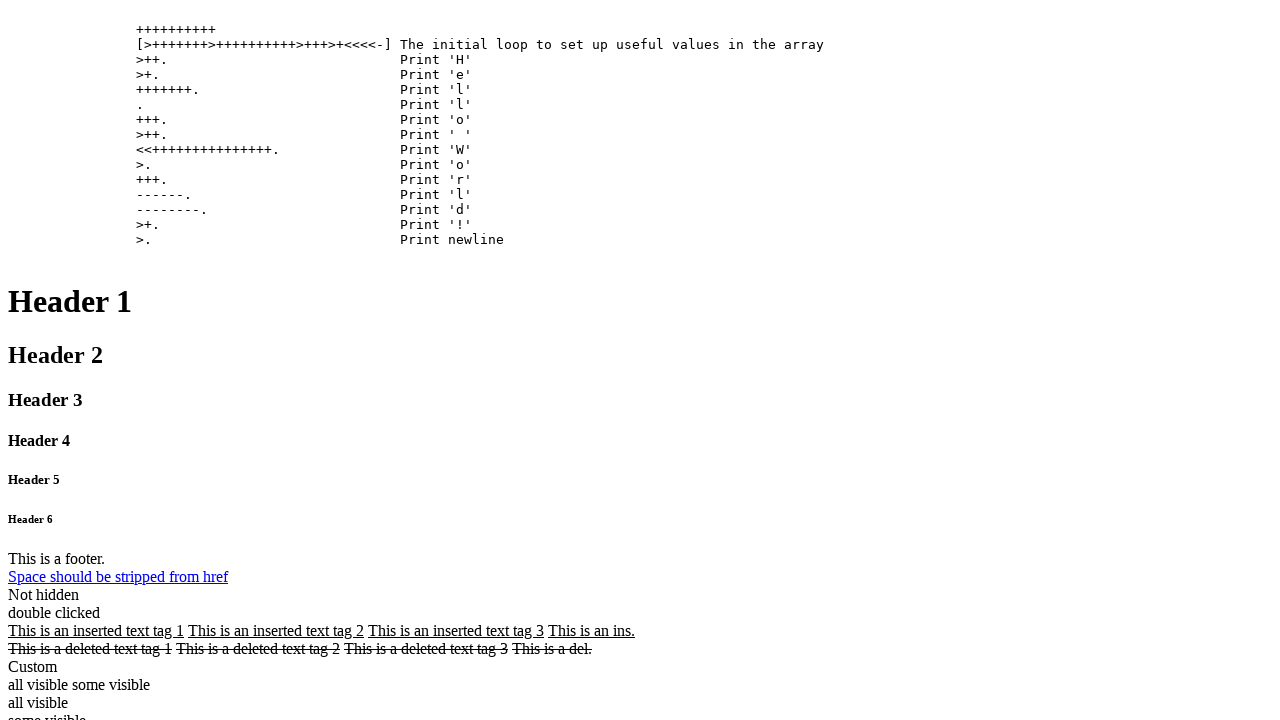

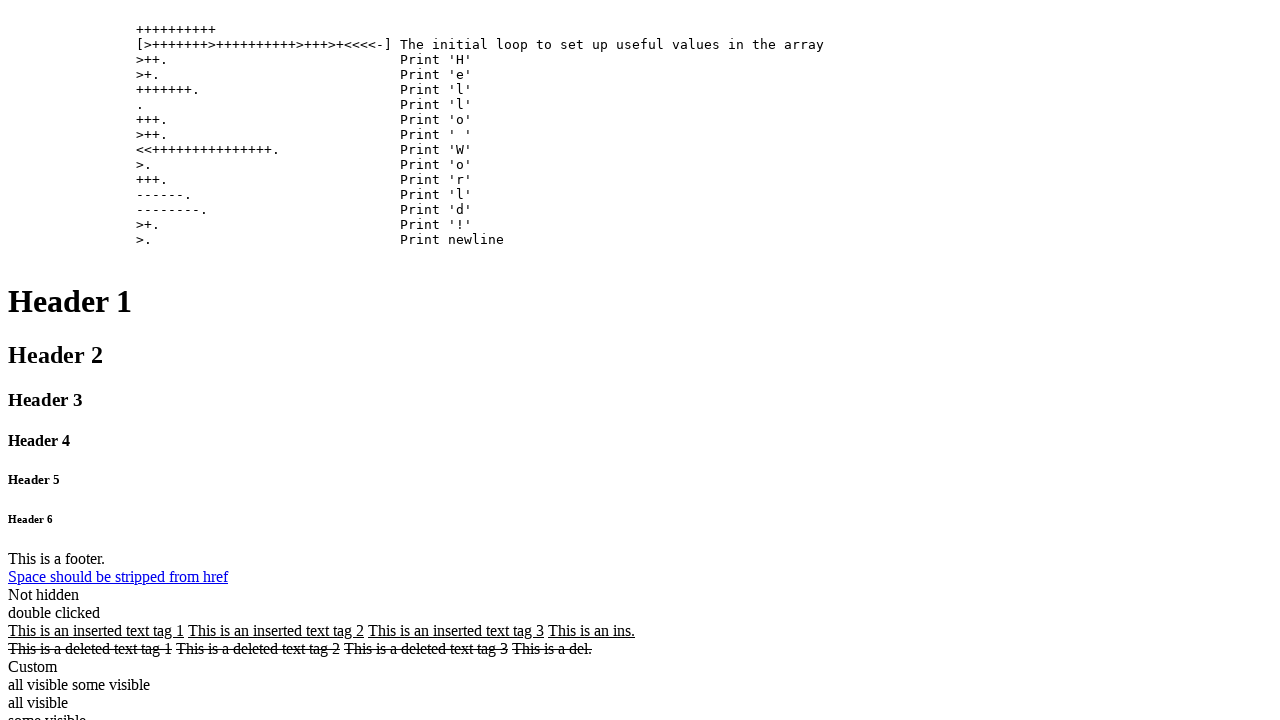